Tests text box input functionality by filling a text field with a sample message and verifying the value was entered correctly on the Selenium demo web form page.

Starting URL: https://www.selenium.dev/selenium/web/web-form.html

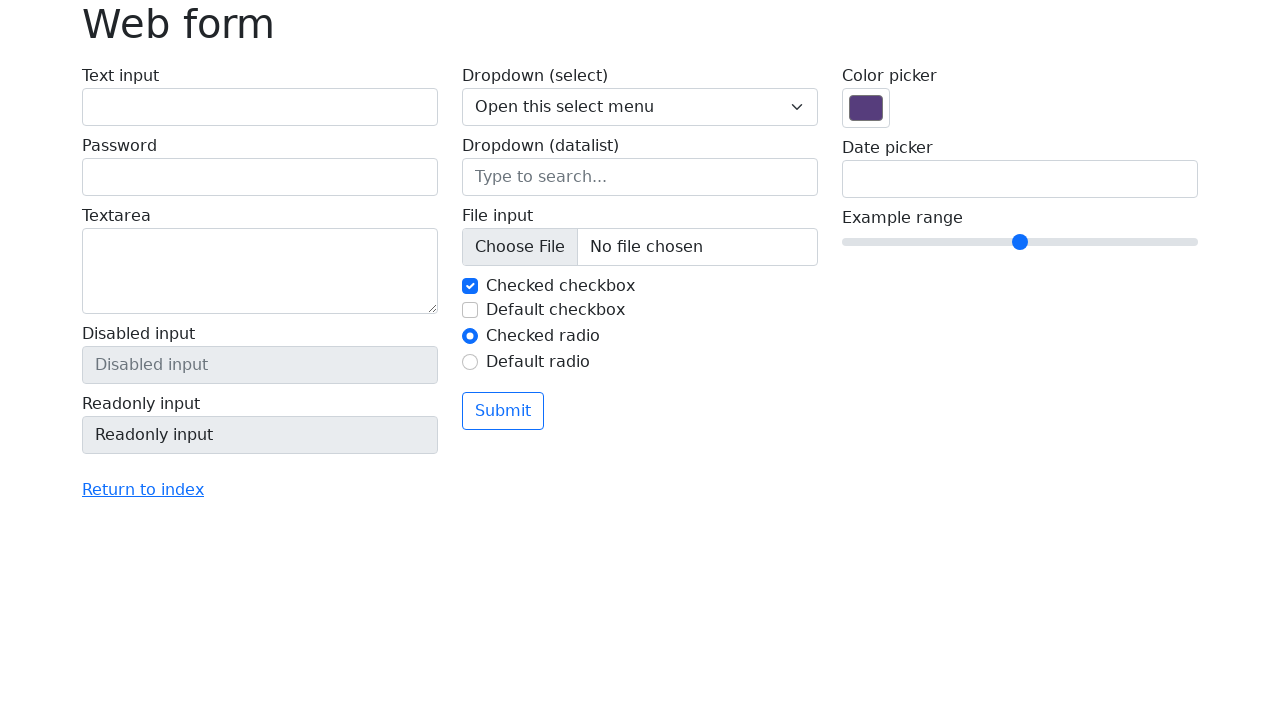

Filled text input field with 'Welcome to Mercator' on #my-text-id
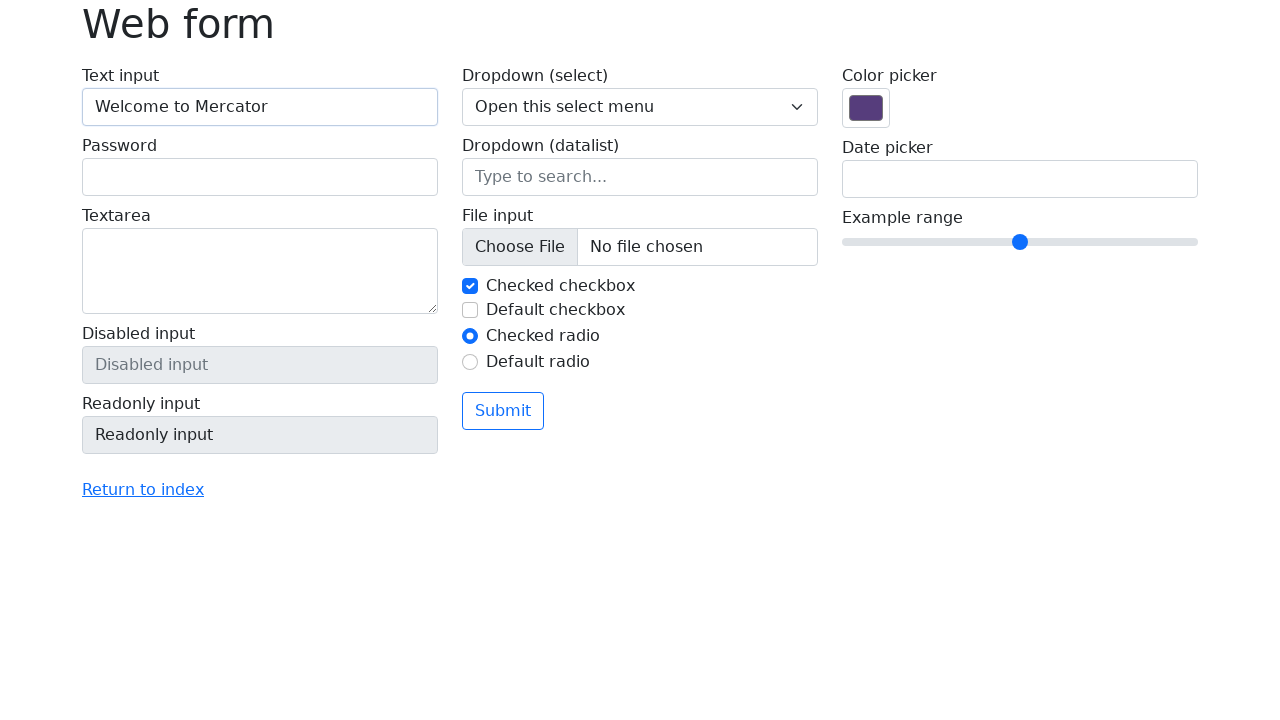

Retrieved text value from input field
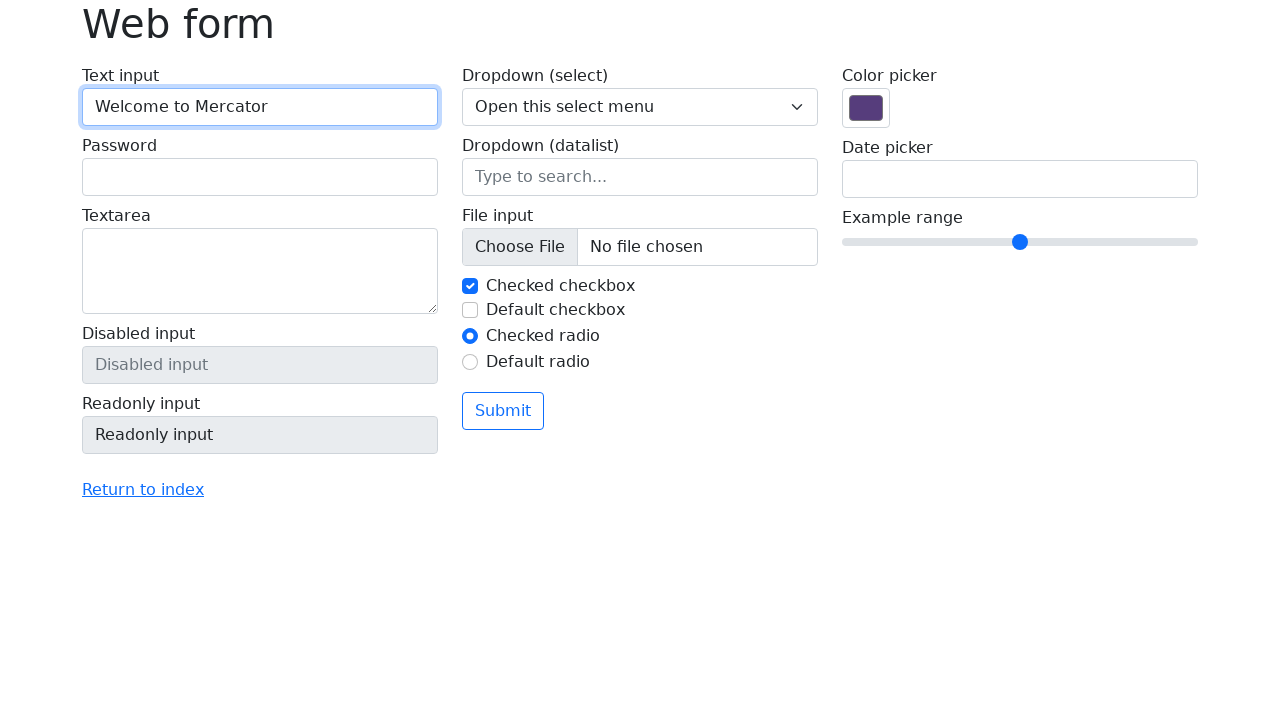

Printed text value to console
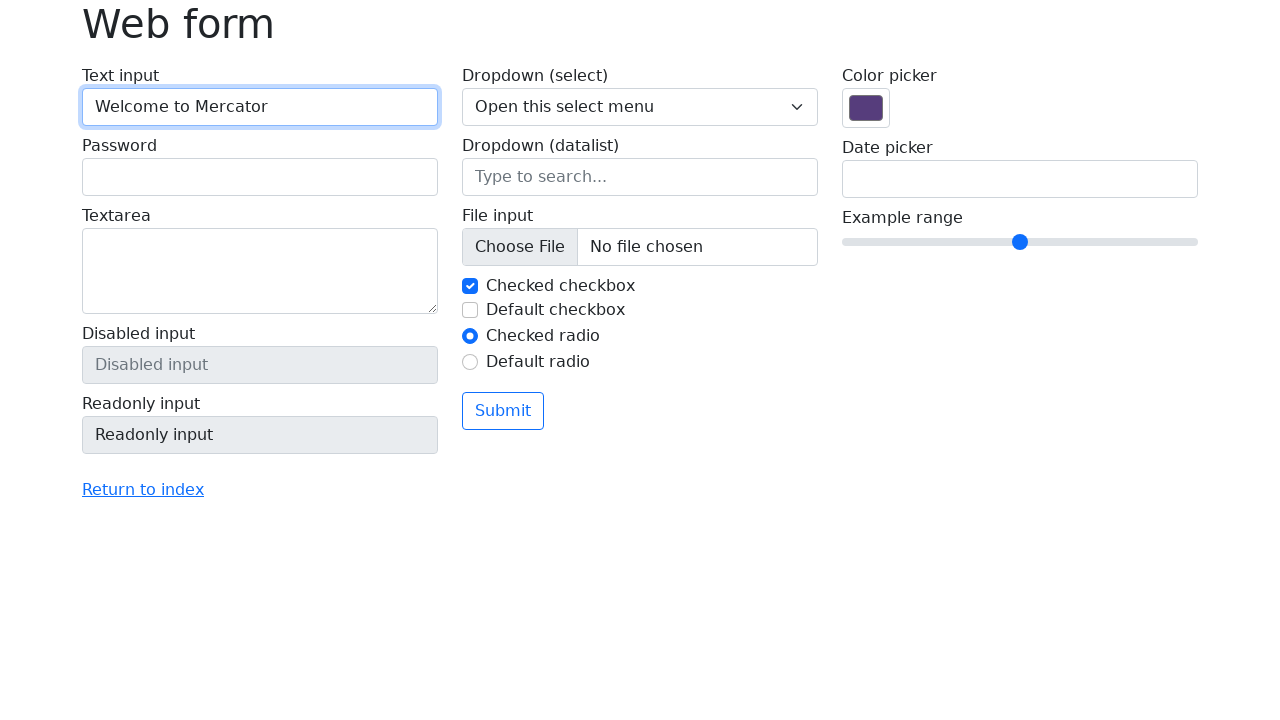

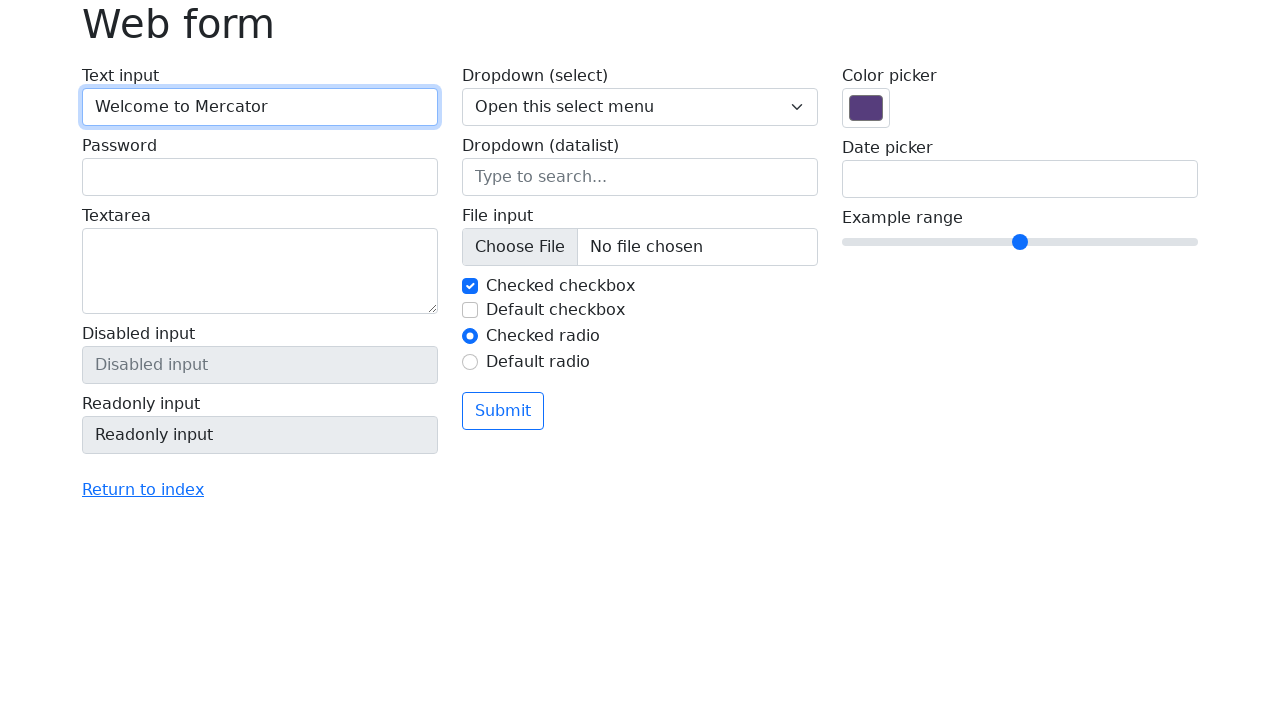